Tests that logging in with incorrect credentials displays an error message, verifying authentication validation works correctly.

Starting URL: https://www.saucedemo.com/

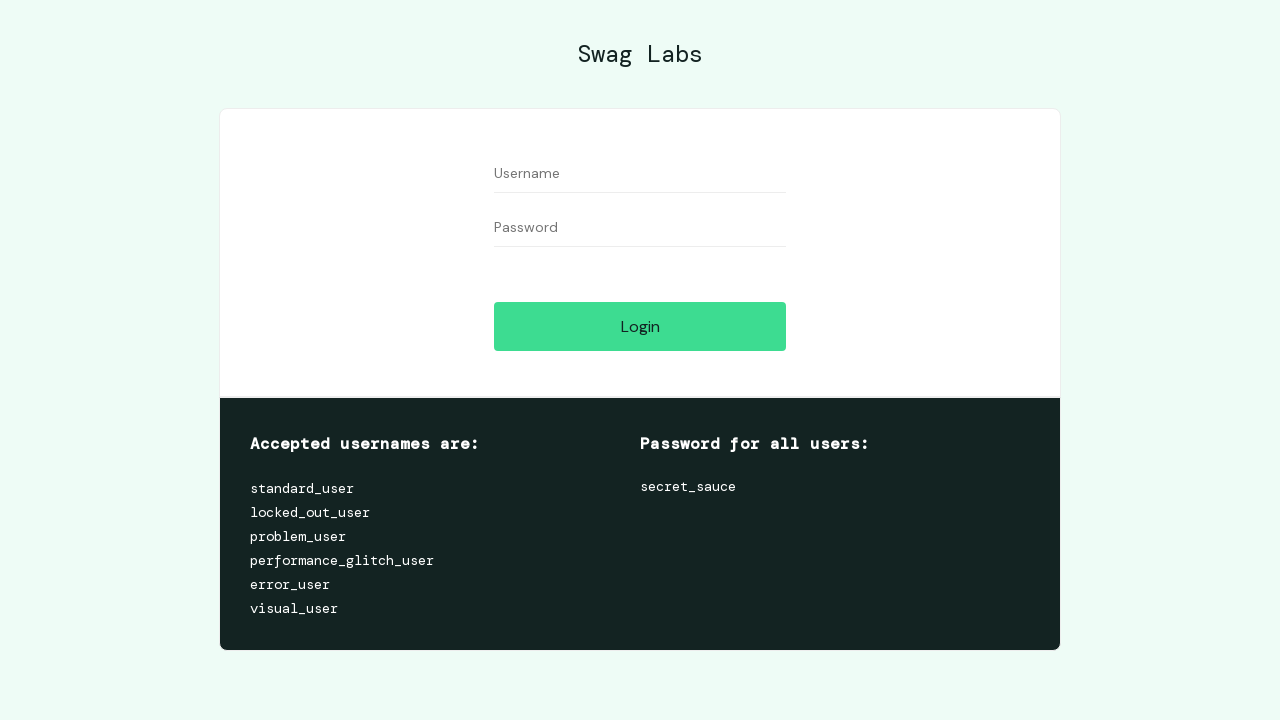

Clicked on username input field at (640, 174) on [data-test="username"]
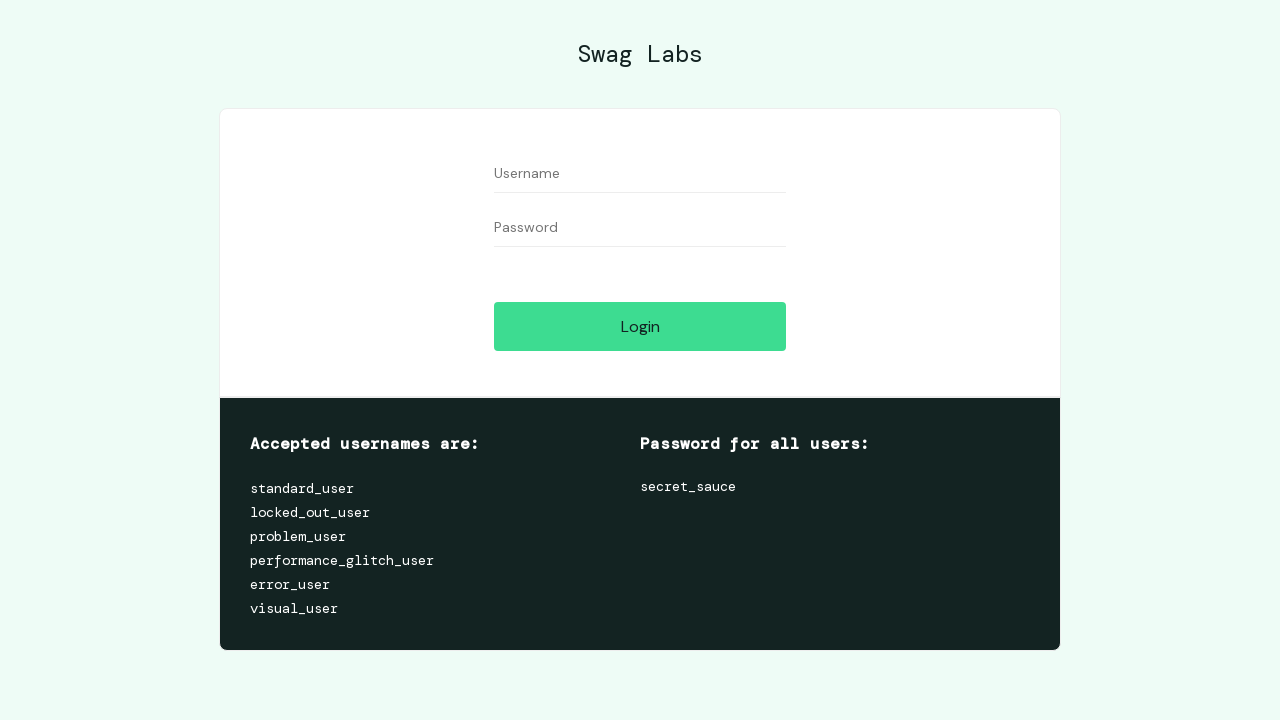

Filled username field with 'rakib03029' on [data-test="username"]
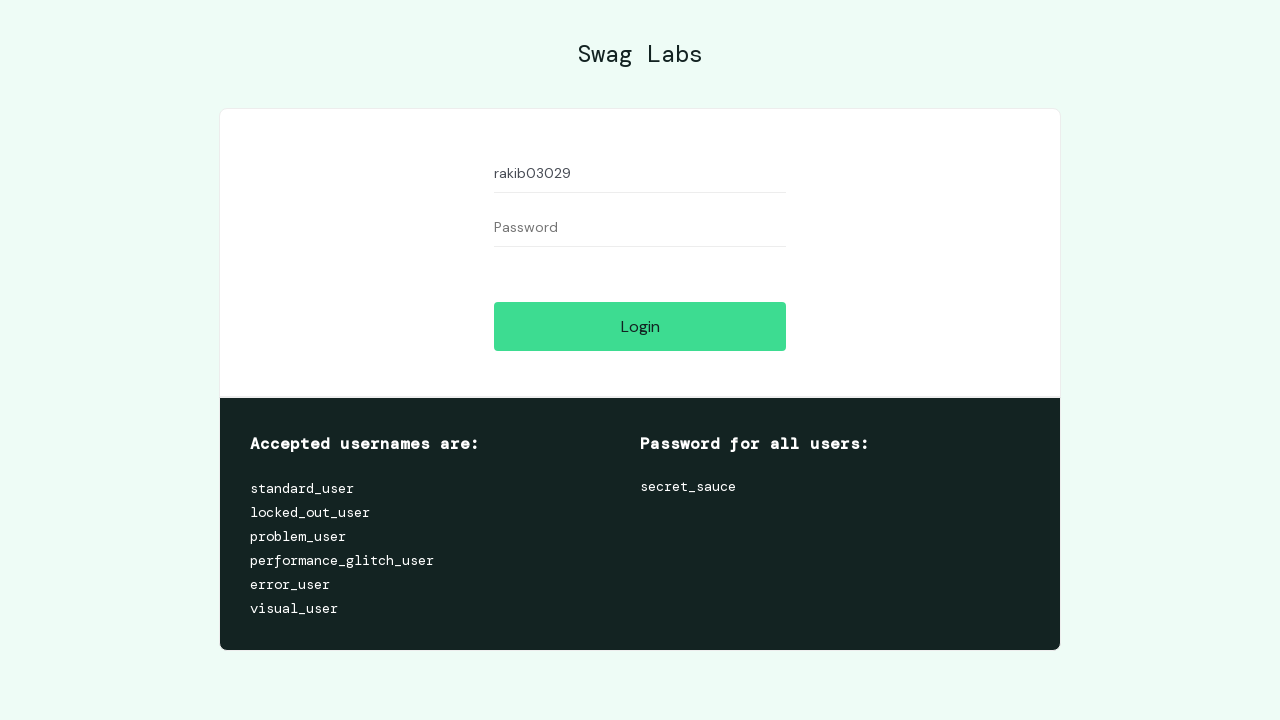

Clicked on password input field at (640, 228) on [data-test="password"]
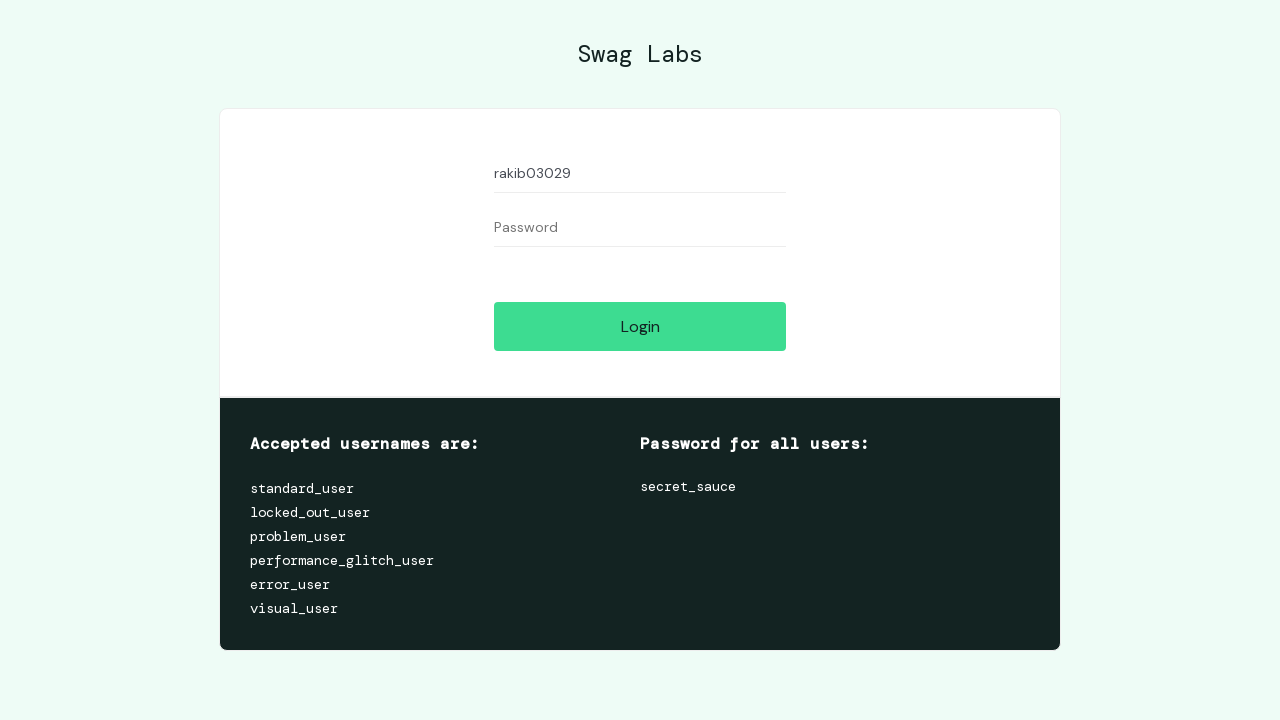

Filled password field with '03029' on [data-test="password"]
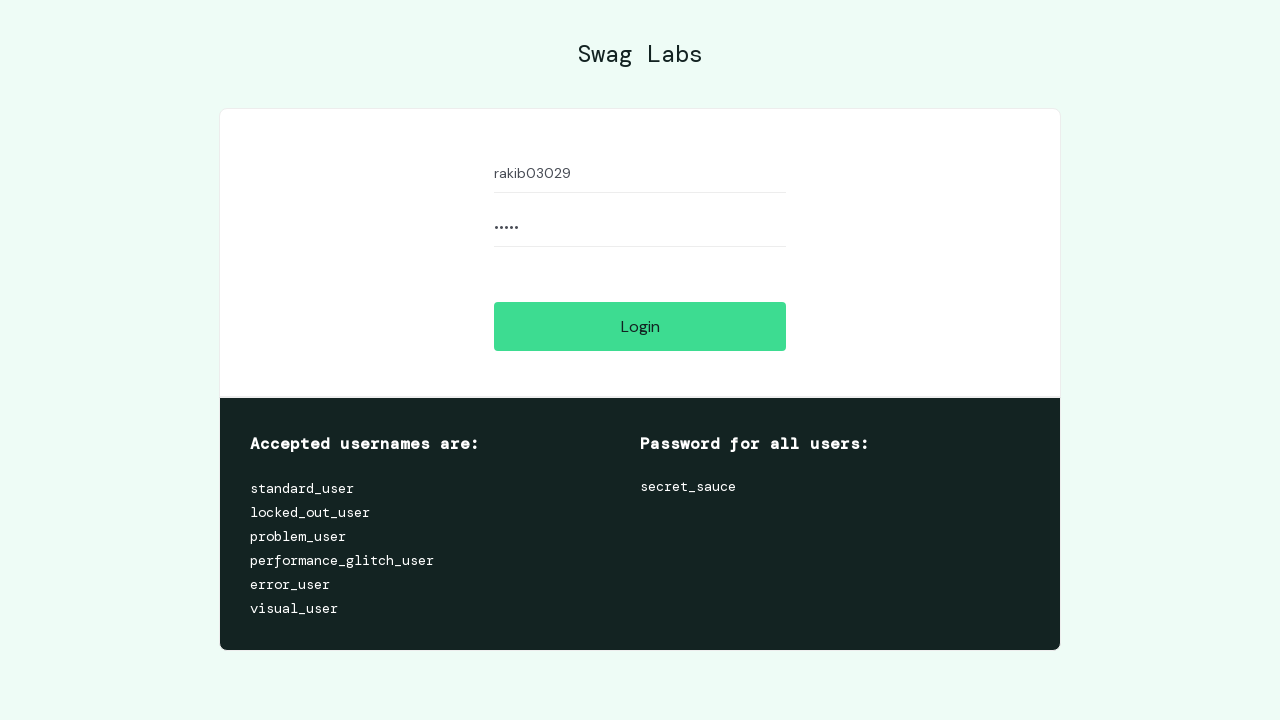

Clicked login button to attempt authentication with wrong credentials at (640, 326) on [data-test="login-button"]
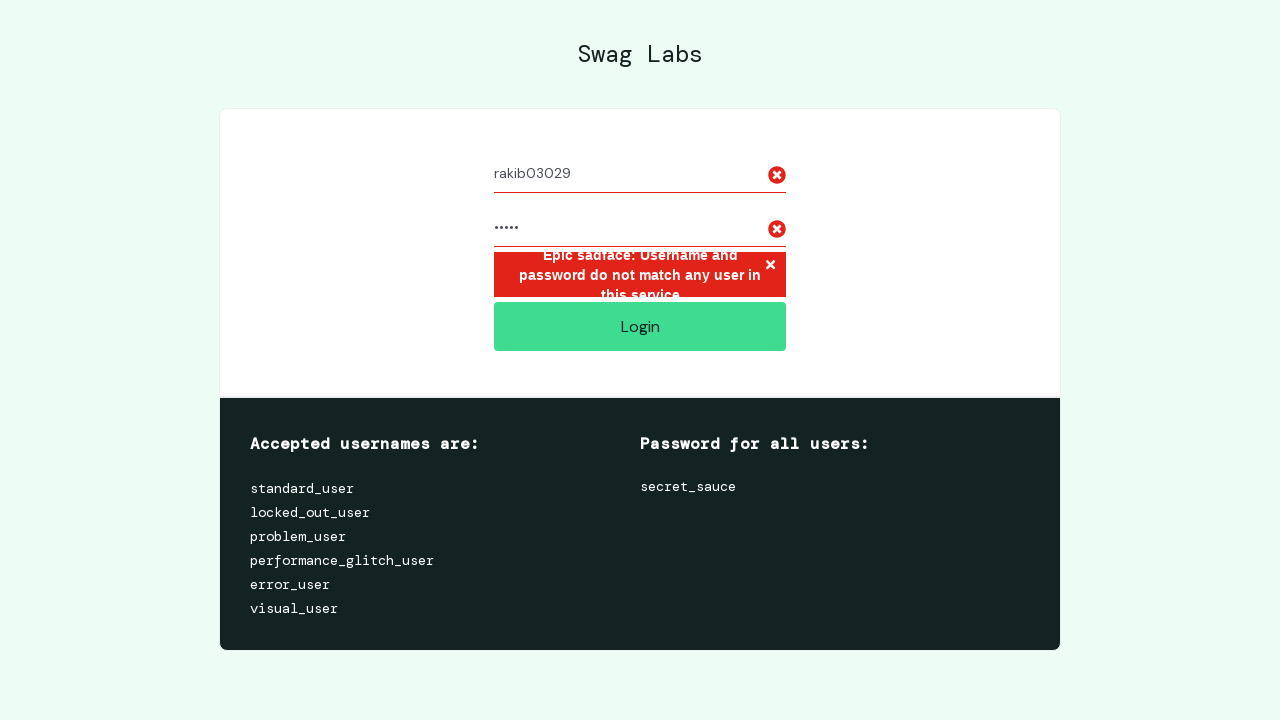

Verified that error message is displayed for incorrect login credentials
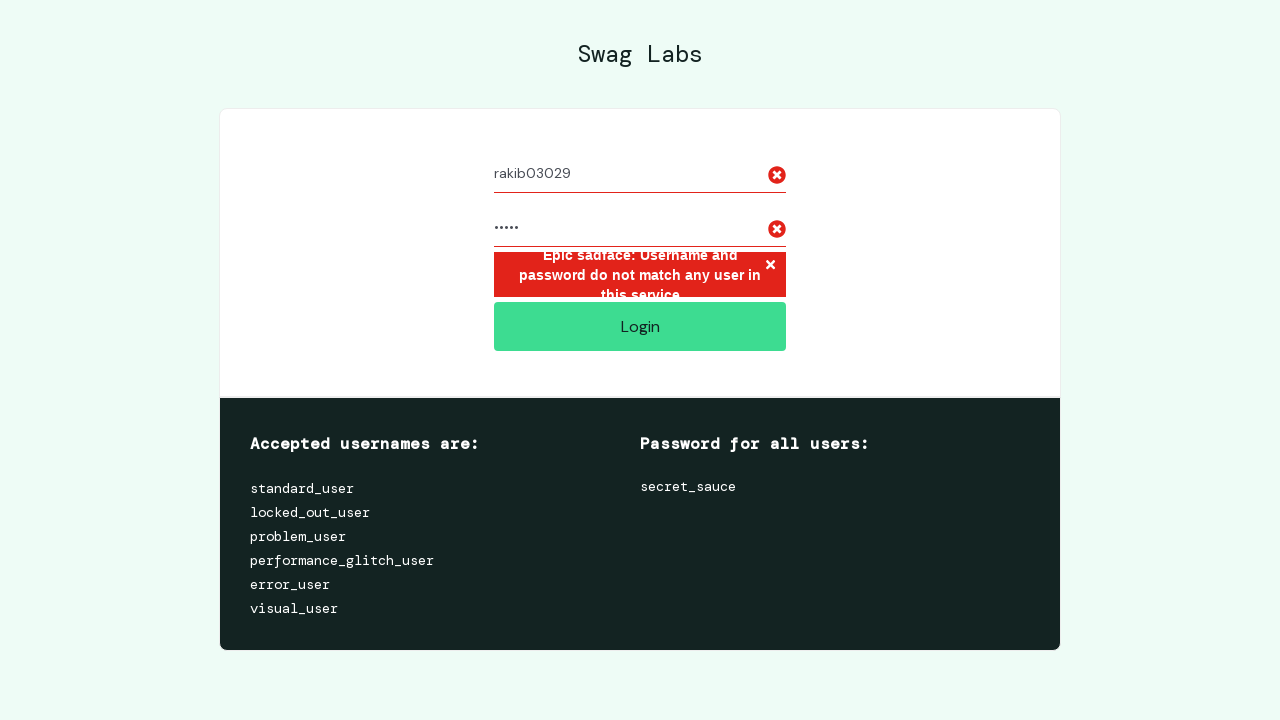

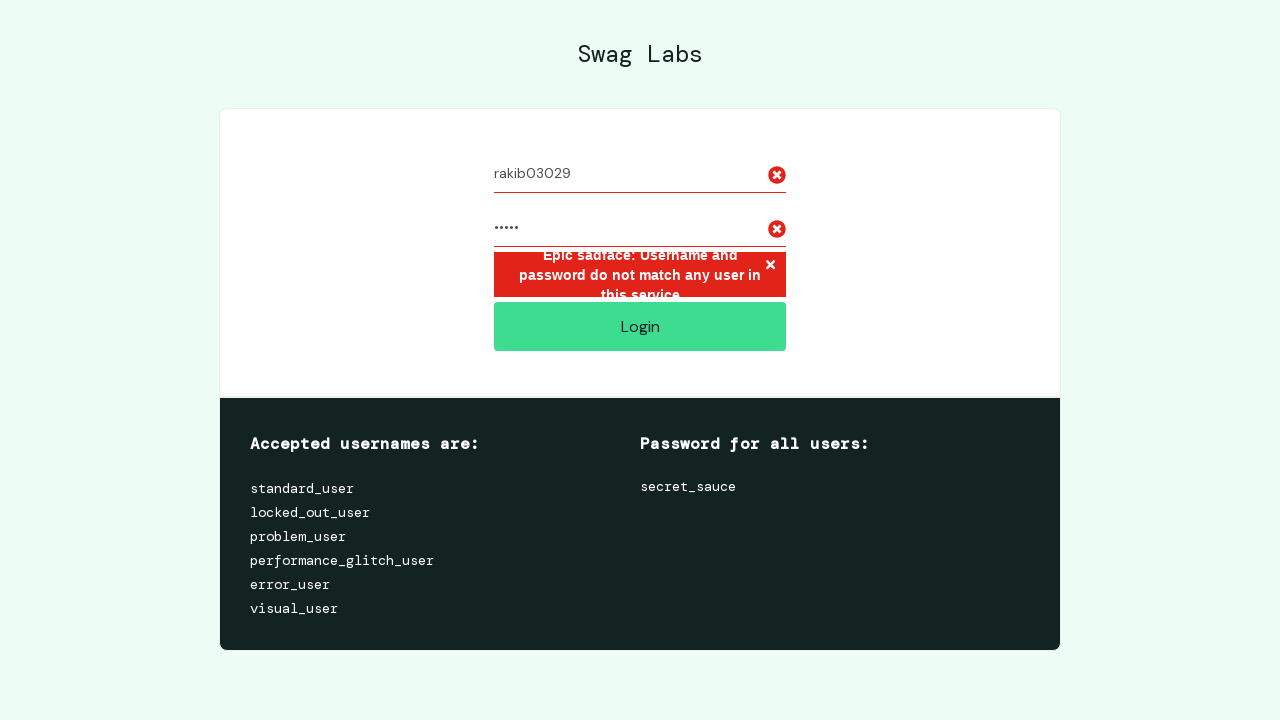